Tests editing a todo item by double-clicking, changing text, and pressing Enter

Starting URL: https://demo.playwright.dev/todomvc

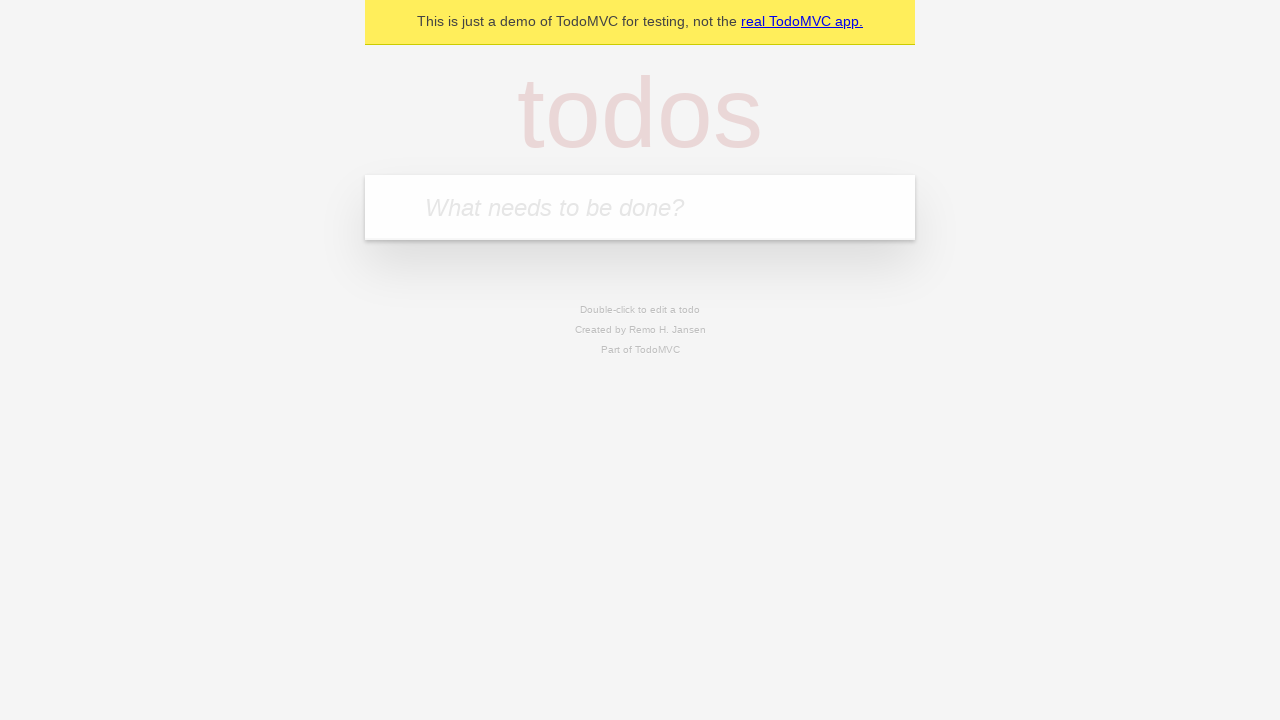

Filled todo input with 'buy some cheese' on internal:attr=[placeholder="What needs to be done?"i]
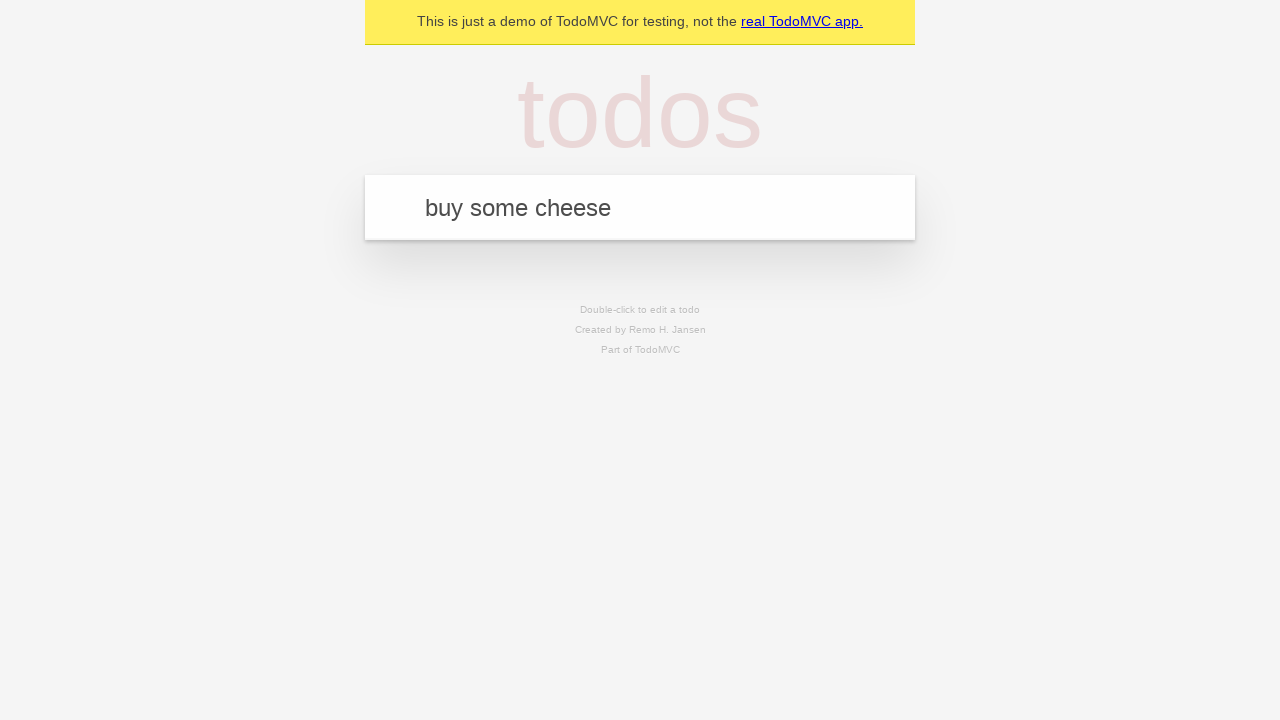

Pressed Enter to create first todo on internal:attr=[placeholder="What needs to be done?"i]
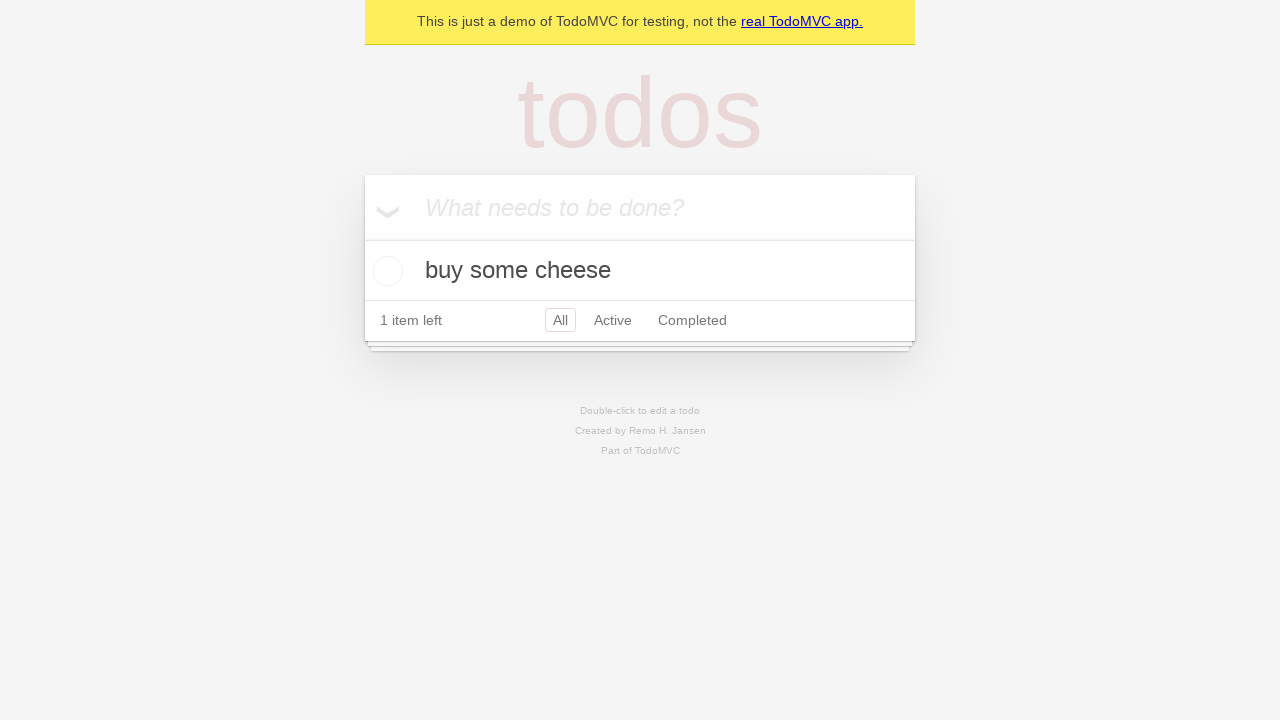

Filled todo input with 'feed the cat' on internal:attr=[placeholder="What needs to be done?"i]
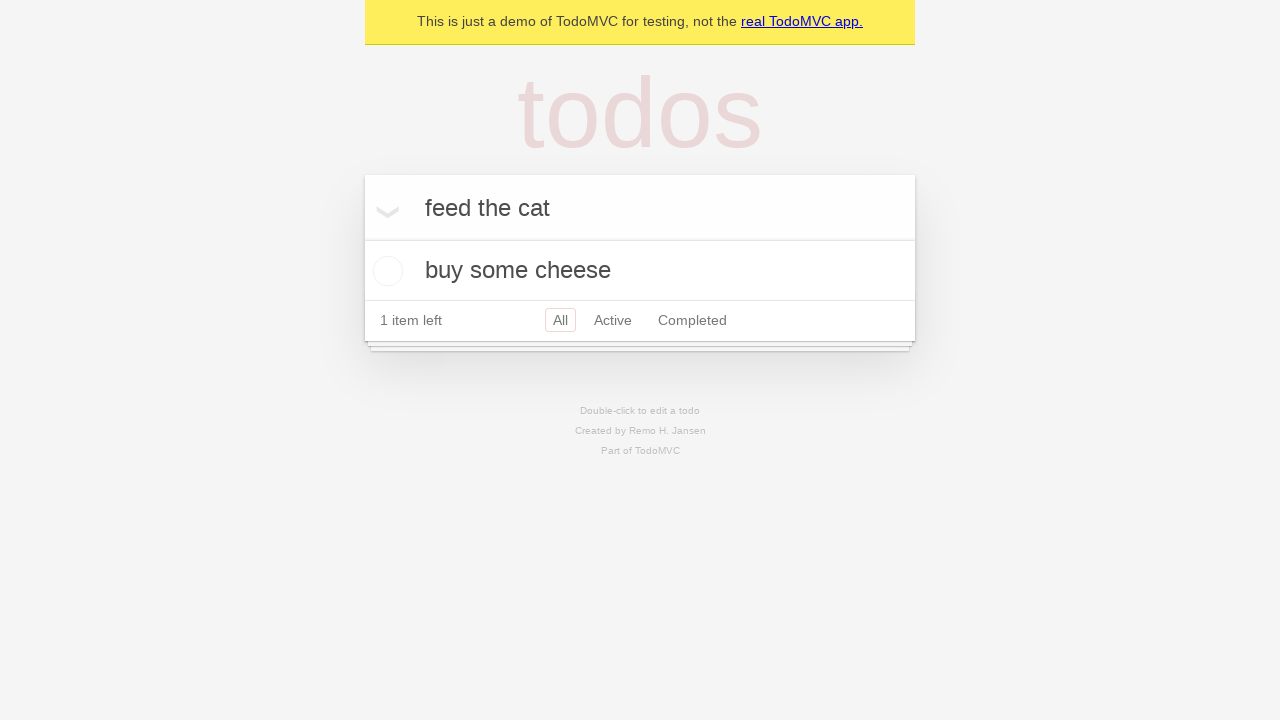

Pressed Enter to create second todo on internal:attr=[placeholder="What needs to be done?"i]
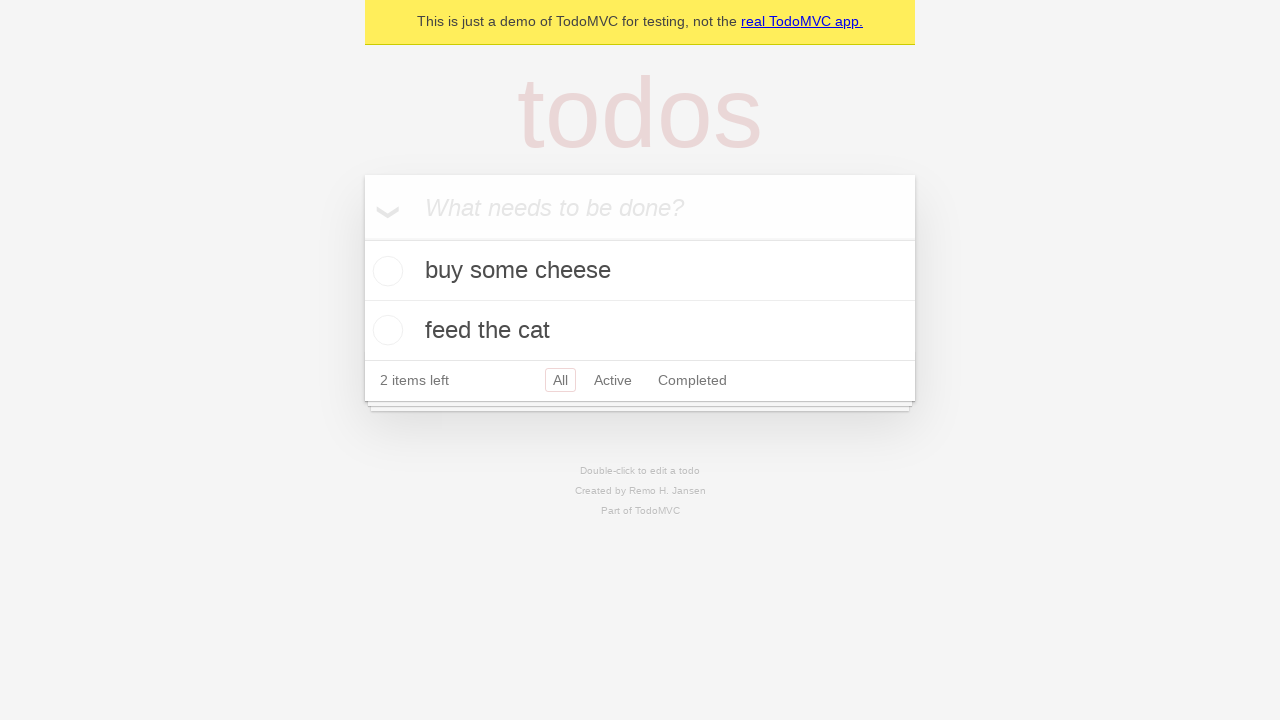

Filled todo input with 'book a doctors appointment' on internal:attr=[placeholder="What needs to be done?"i]
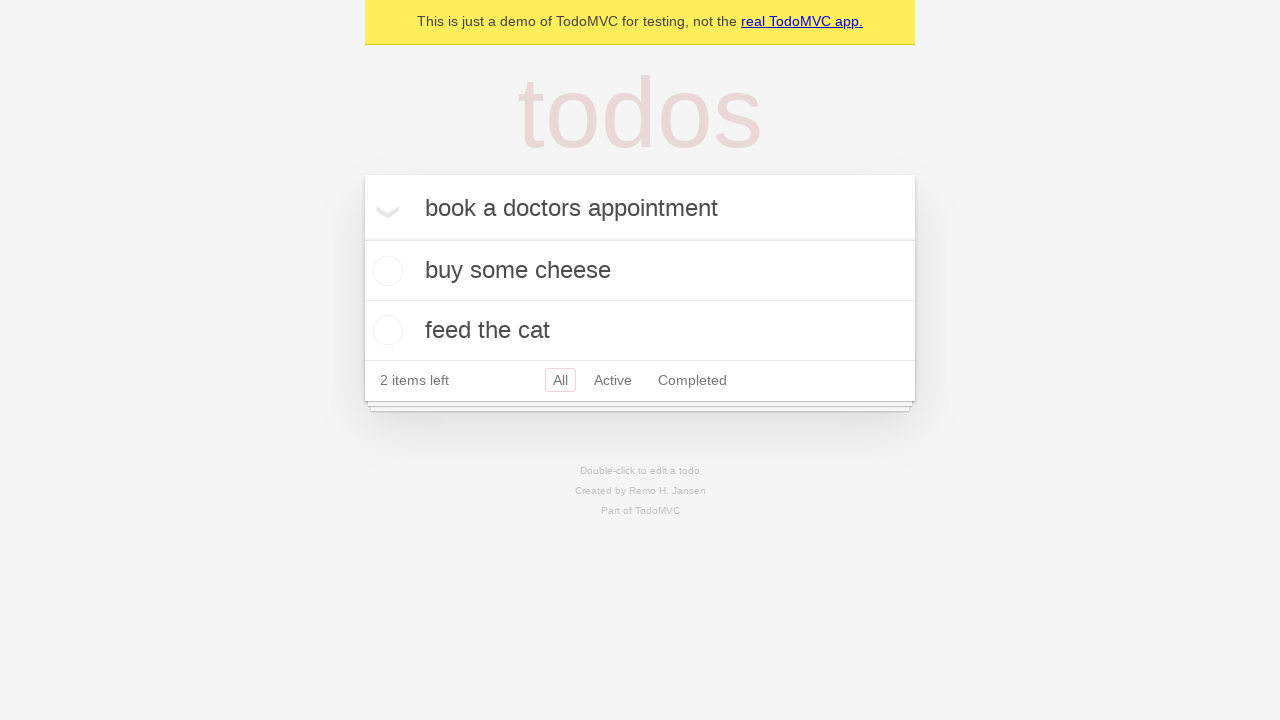

Pressed Enter to create third todo on internal:attr=[placeholder="What needs to be done?"i]
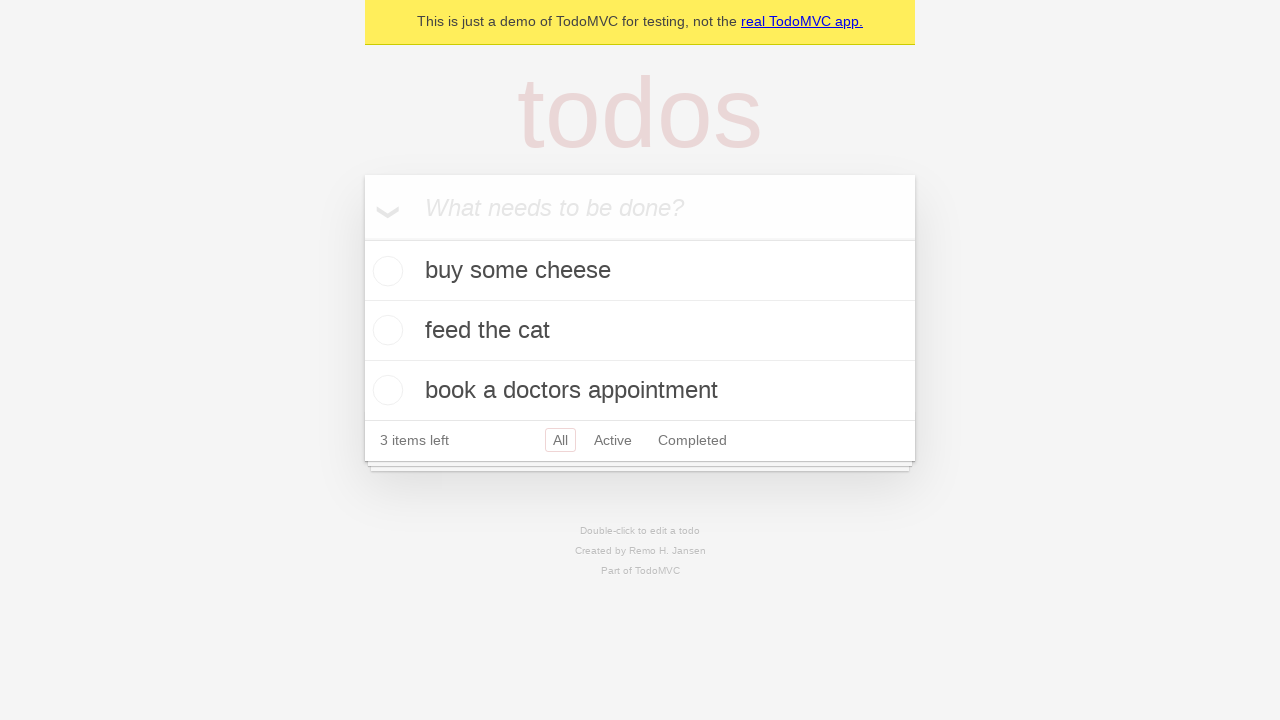

Double-clicked second todo item to enter edit mode at (640, 331) on internal:testid=[data-testid="todo-item"s] >> nth=1
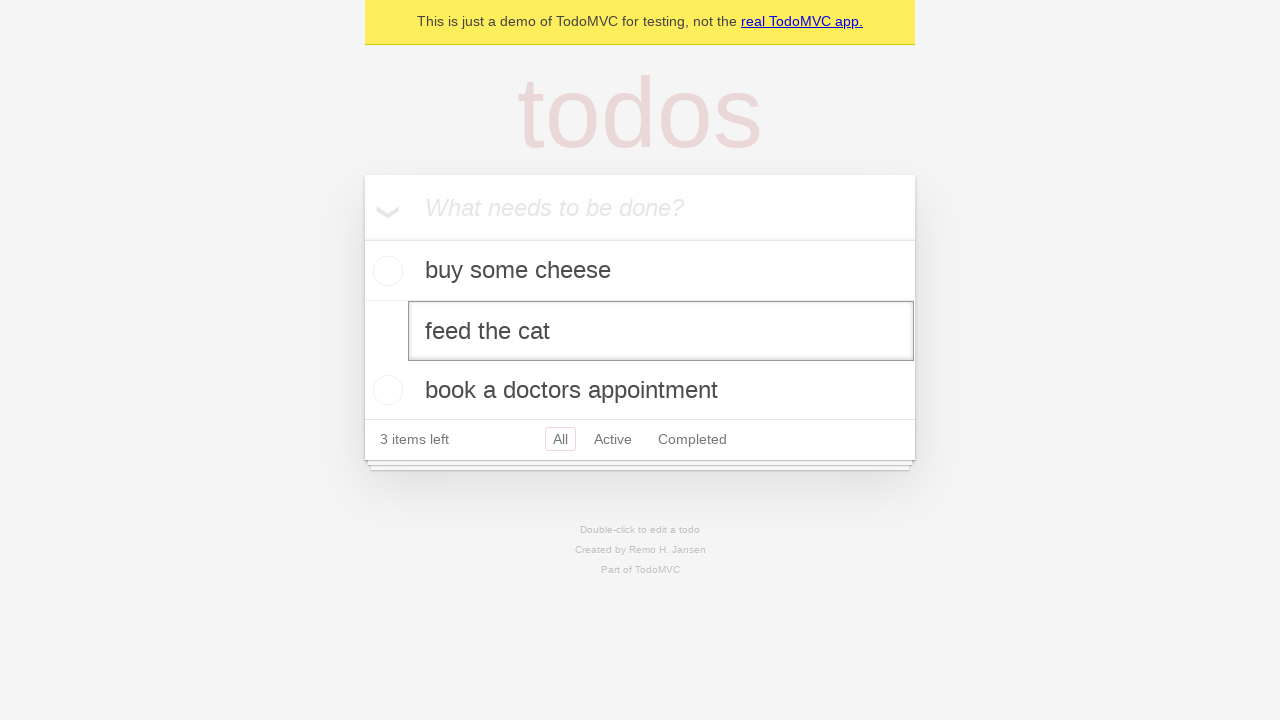

Filled edit textbox with 'buy some sausages' on internal:testid=[data-testid="todo-item"s] >> nth=1 >> internal:role=textbox[nam
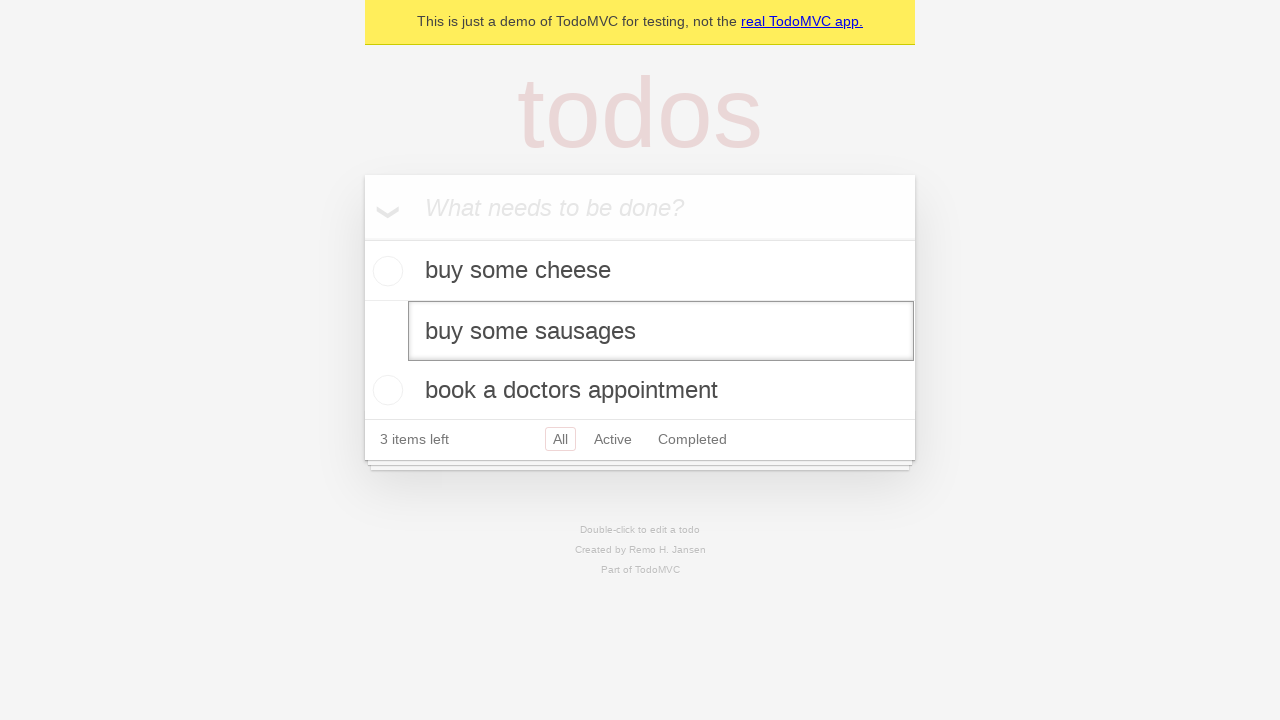

Pressed Enter to save edited todo item on internal:testid=[data-testid="todo-item"s] >> nth=1 >> internal:role=textbox[nam
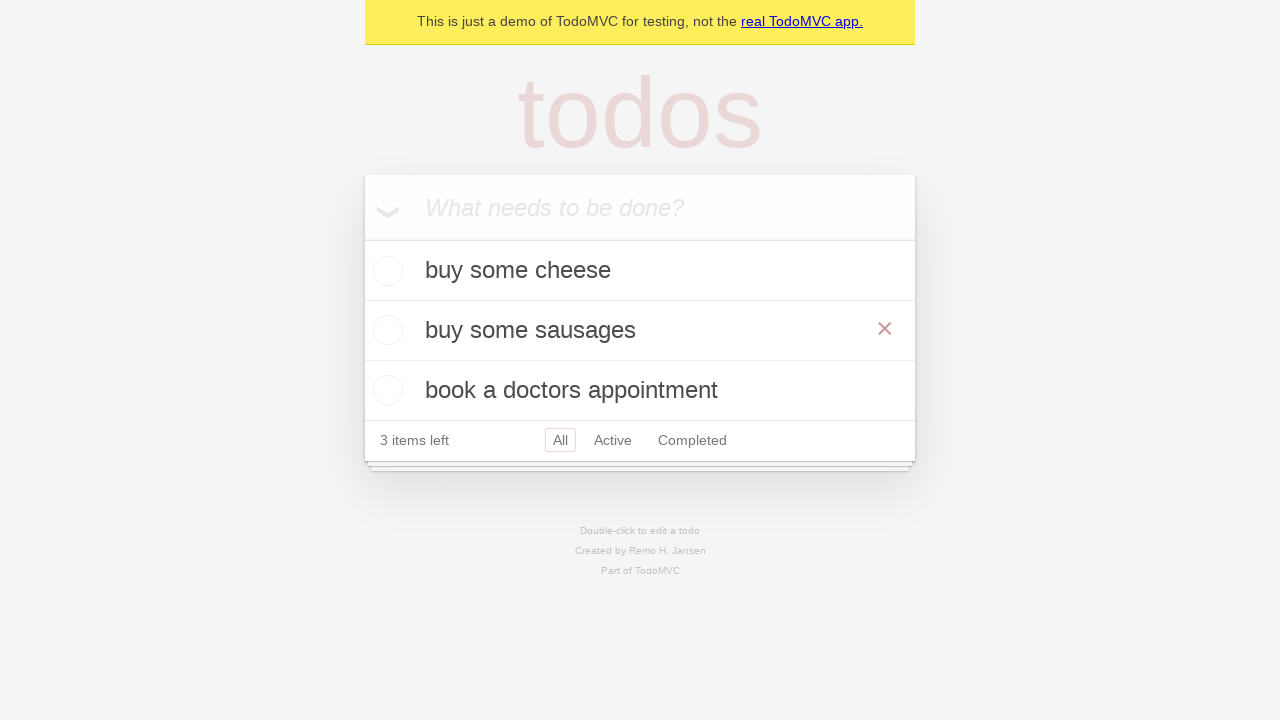

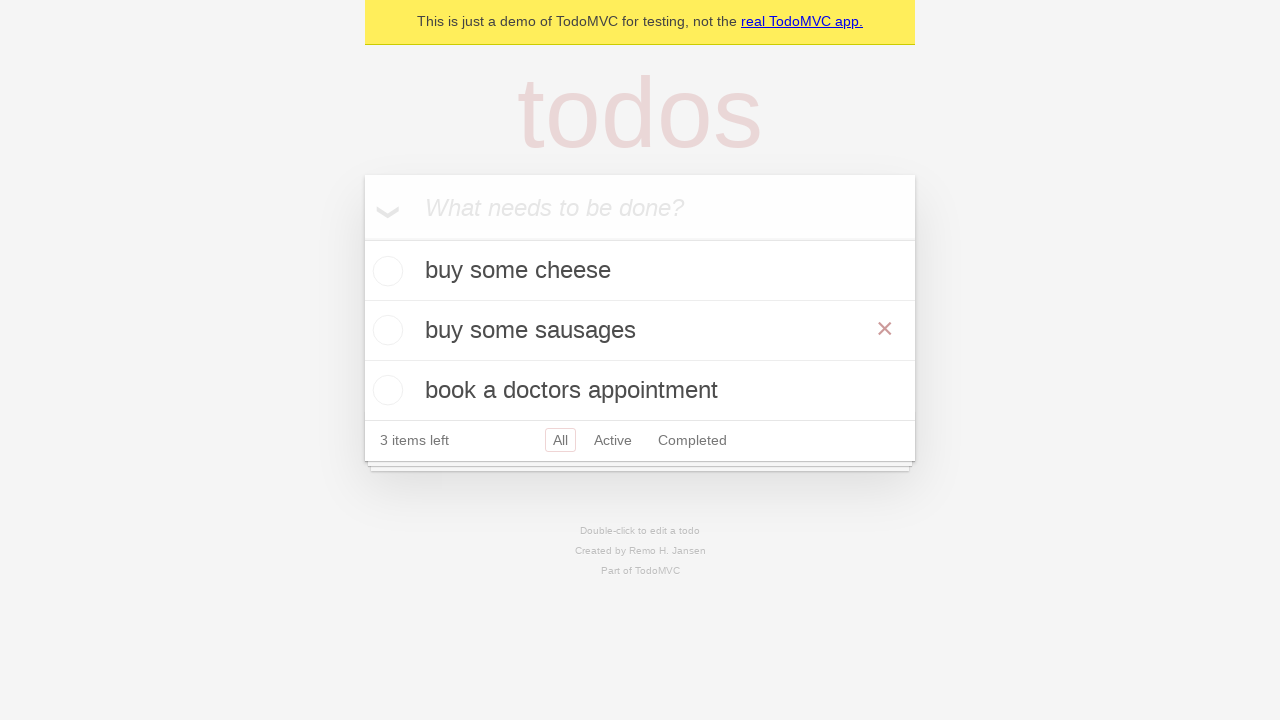